Navigates to the OpenSea Decentraland NFT collection page to view the collection listing

Starting URL: https://opensea.io/collection/decentraland

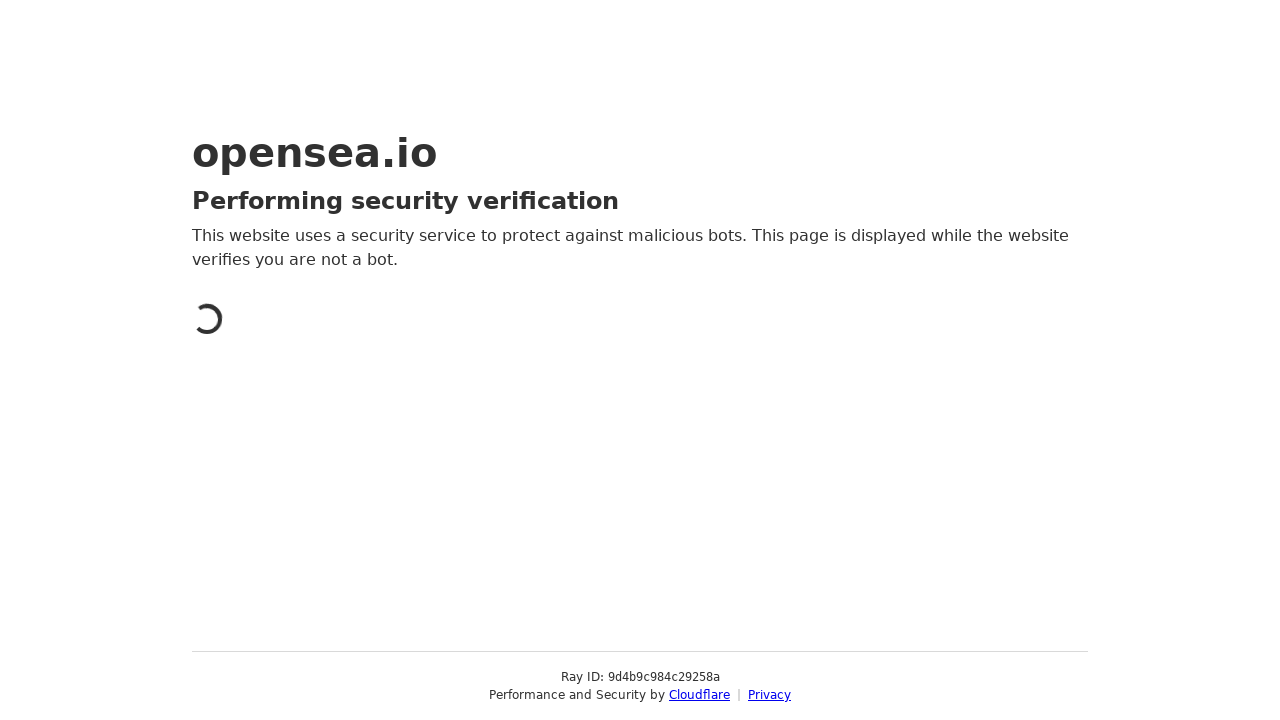

Waited for OpenSea Decentraland collection page to load with networkidle state
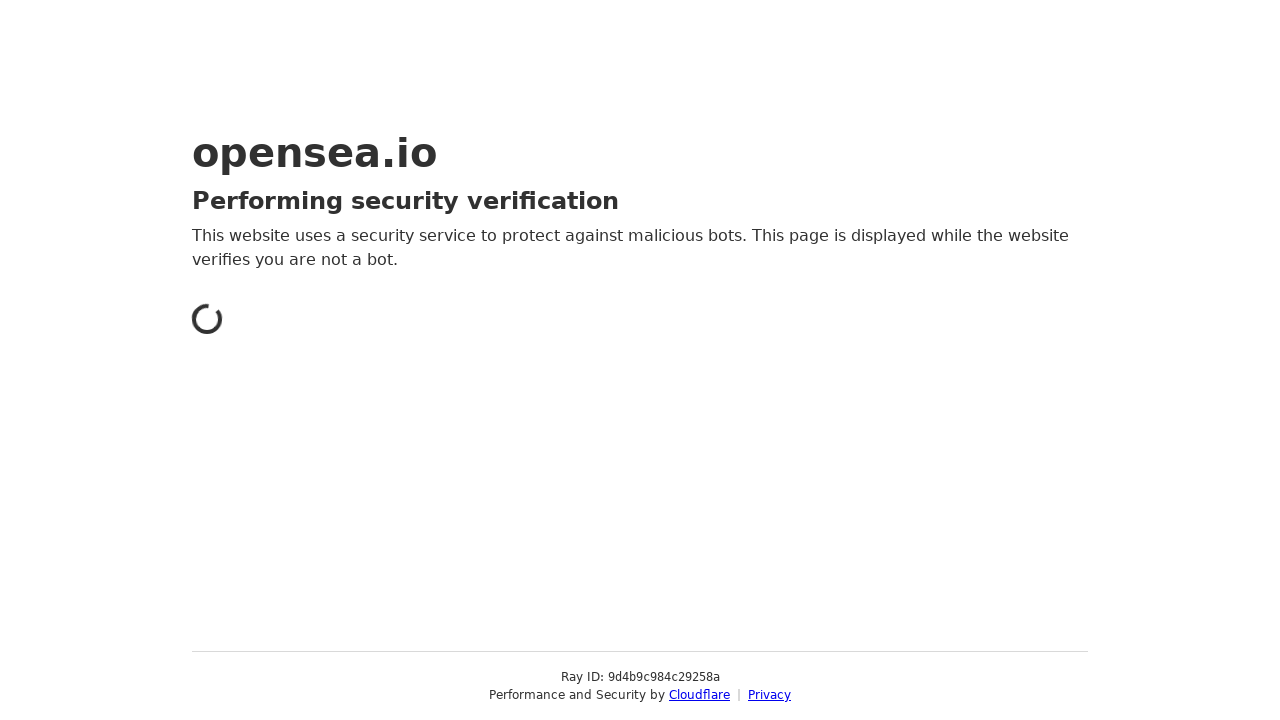

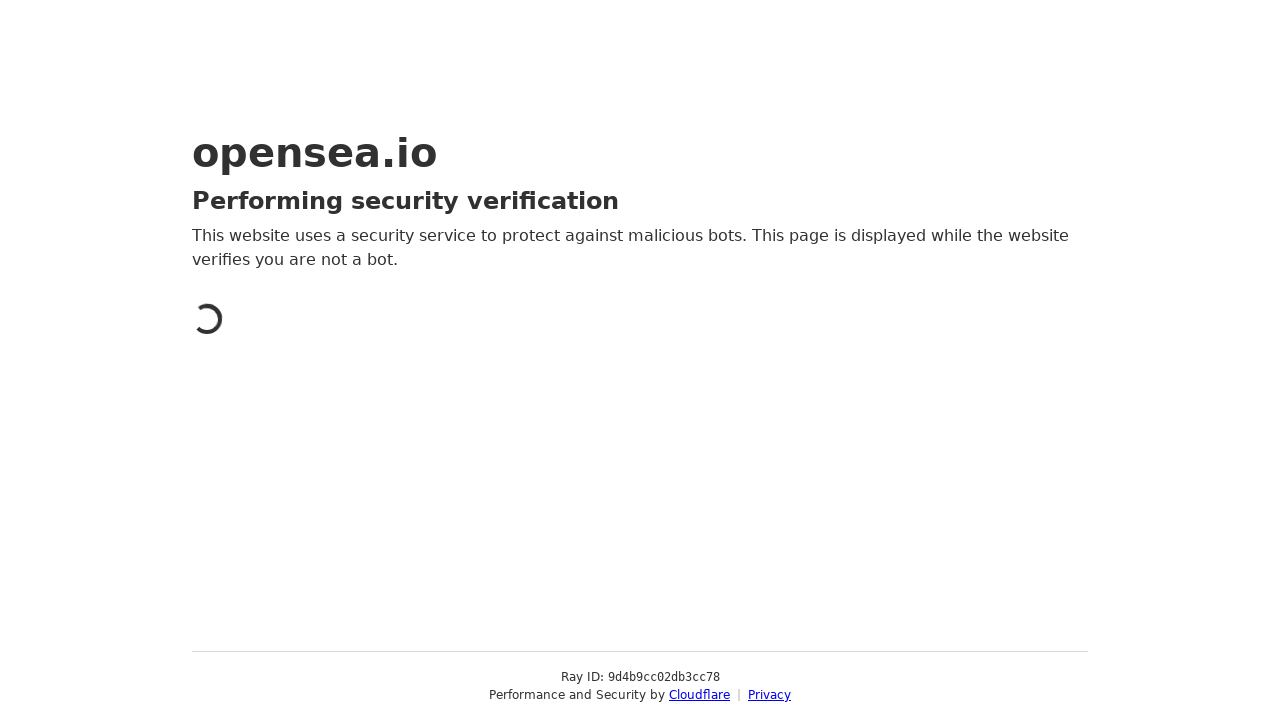